Tests a registration form by navigating to the register page, filling out all form fields including username, email, gender, hobbies, interests, country, date of birth, bio, rating, favorite color, newsletter opt-in, and feature toggle, then submitting the form.

Starting URL: https://material.playwrightvn.com/

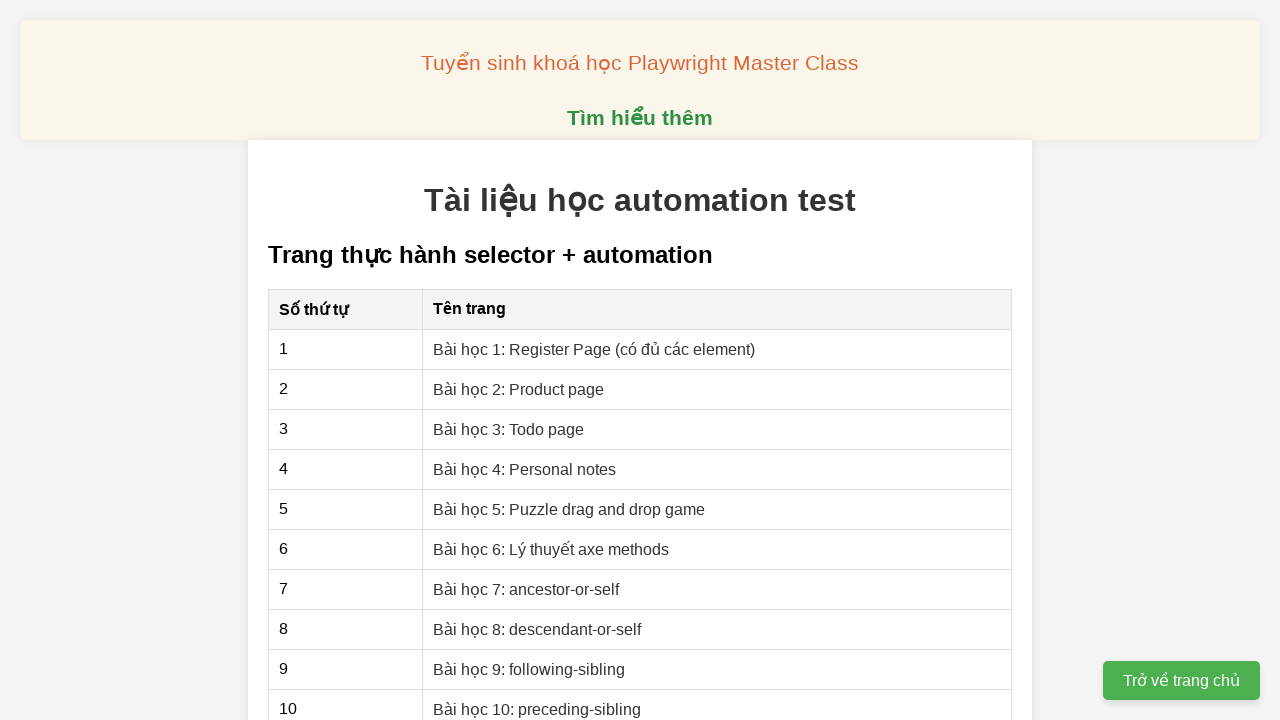

Clicked link to navigate to register page at (594, 349) on xpath=//a[@href='01-xpath-register-page.html']
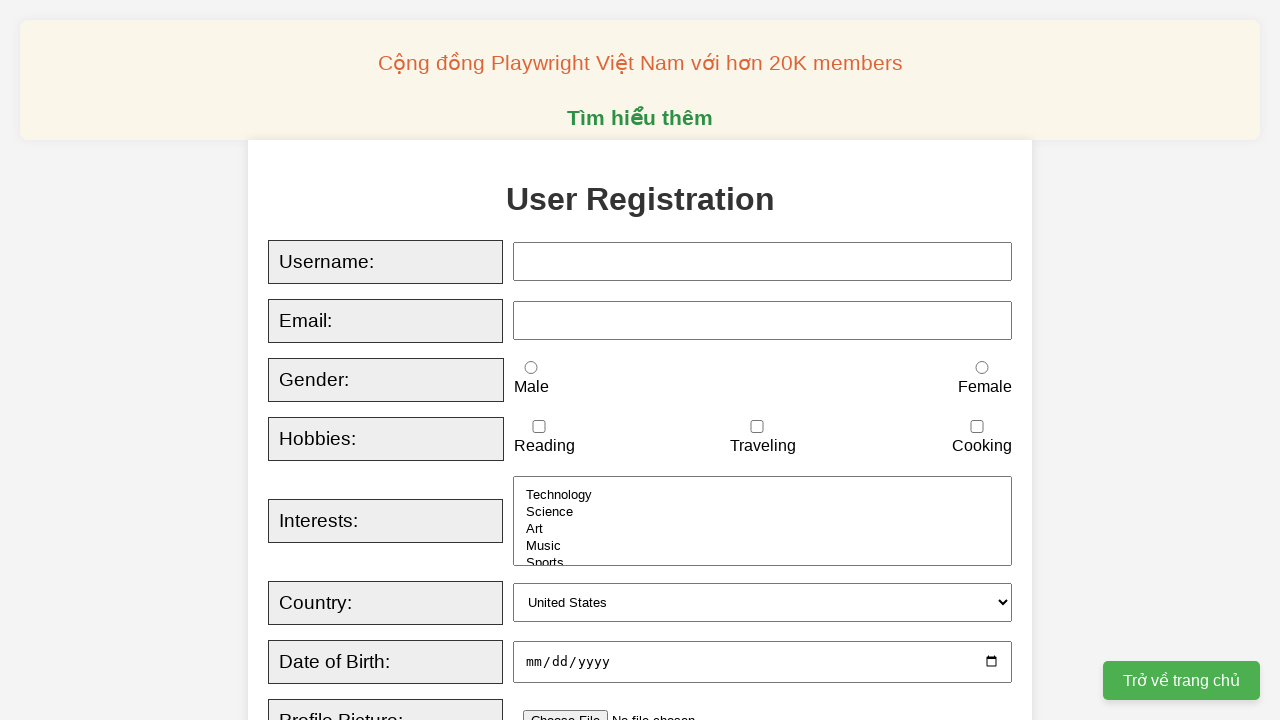

Filled username field with 'Van Dang' on //input[@id='username']
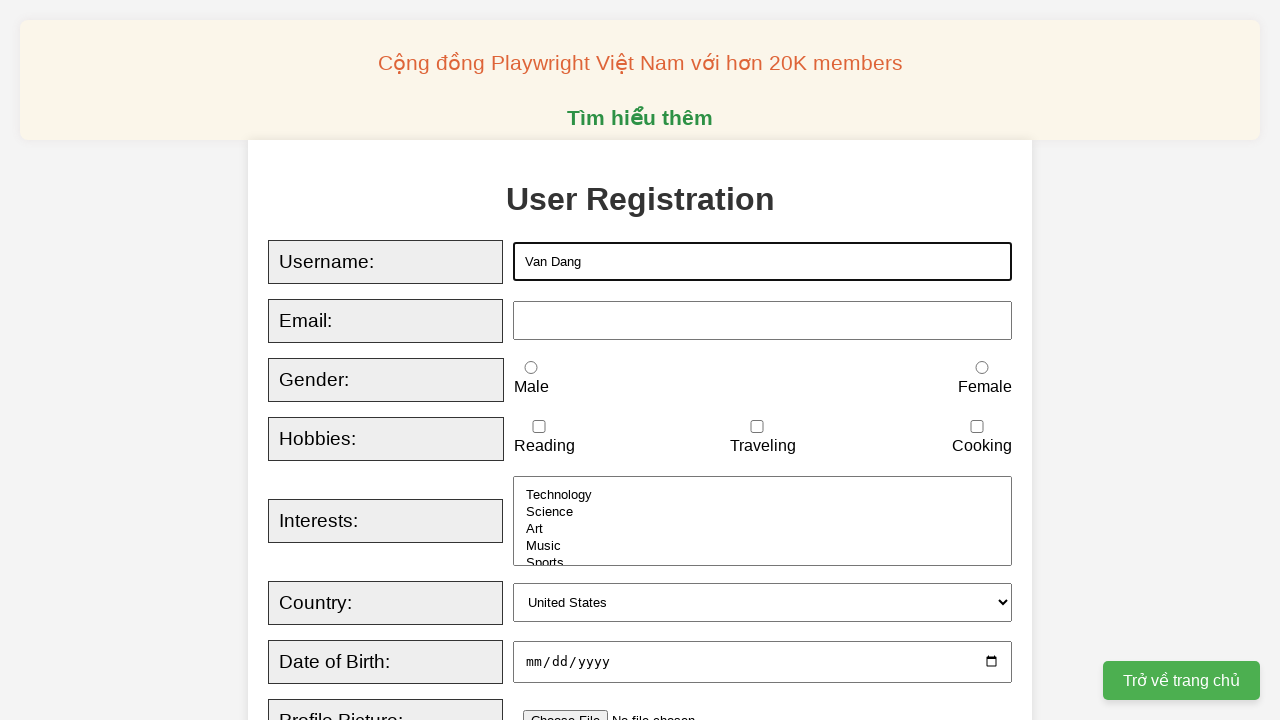

Filled email field with 'vdang264@gmail.com' on //input[@id='email']
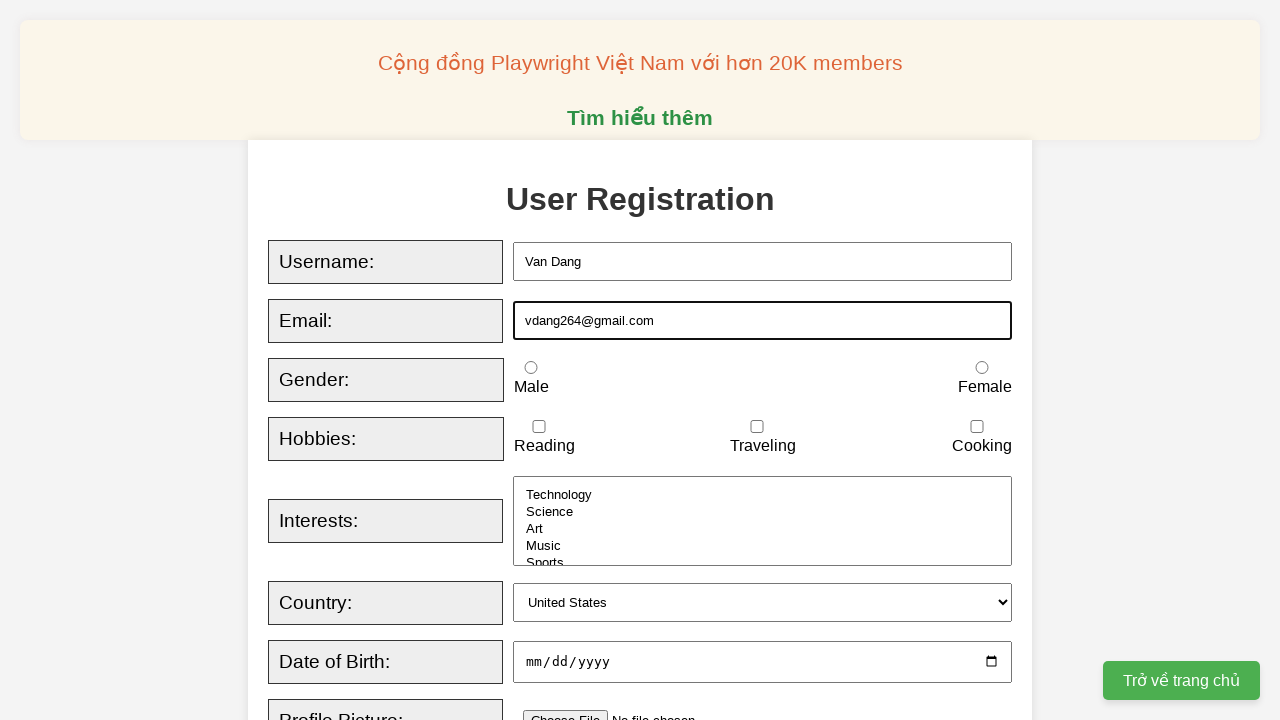

Selected female gender option at (982, 368) on xpath=//input[@id='female']
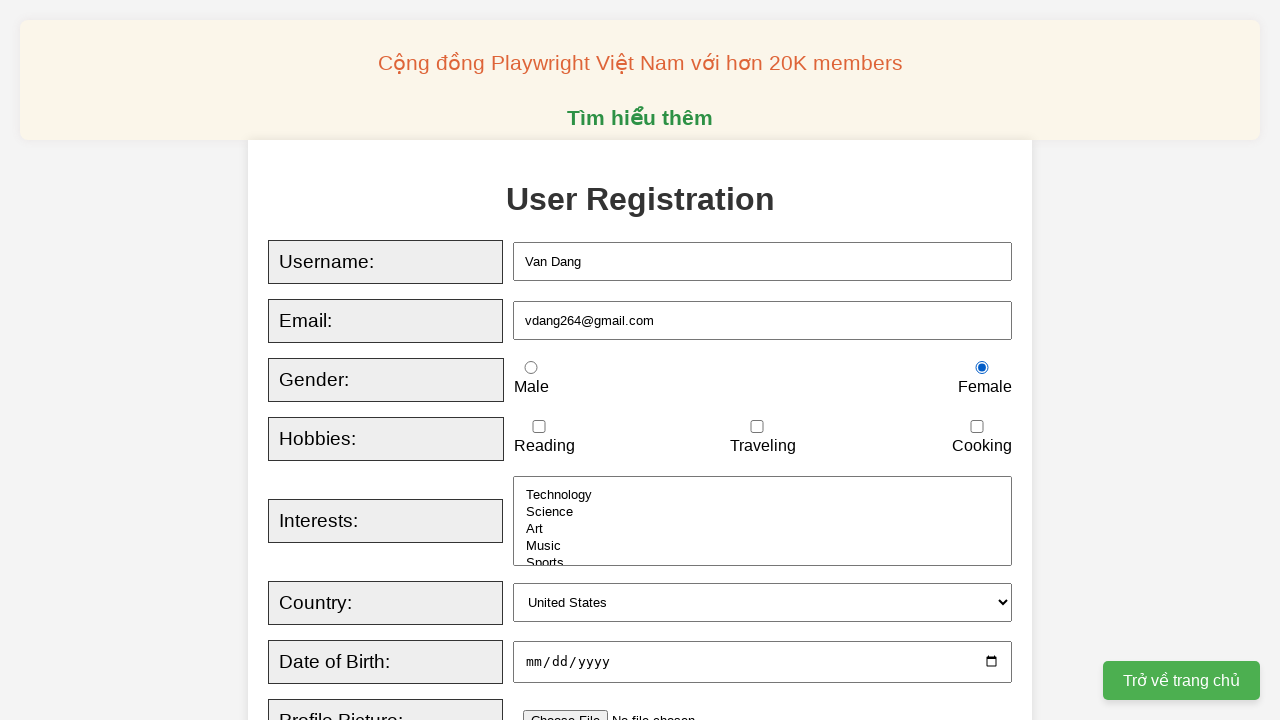

Selected traveling hobby at (757, 427) on xpath=//input[@id='traveling']
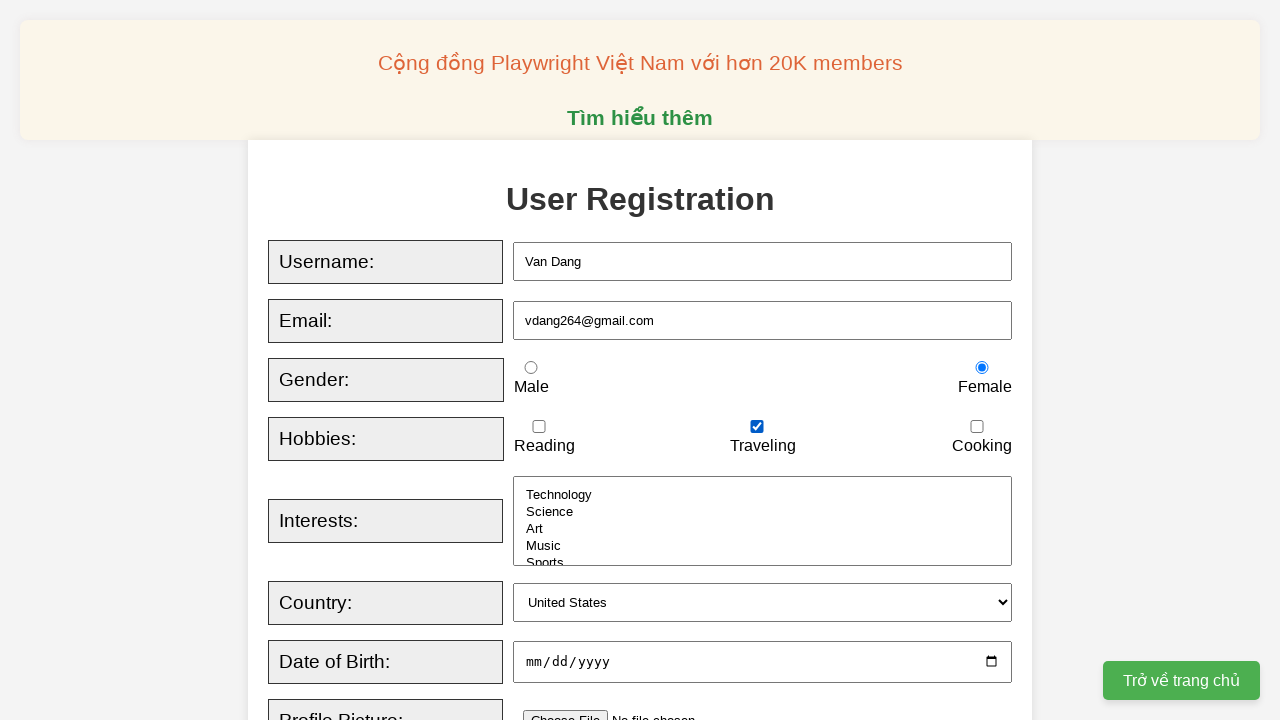

Selected Science from interests dropdown on //select[@id='interests']
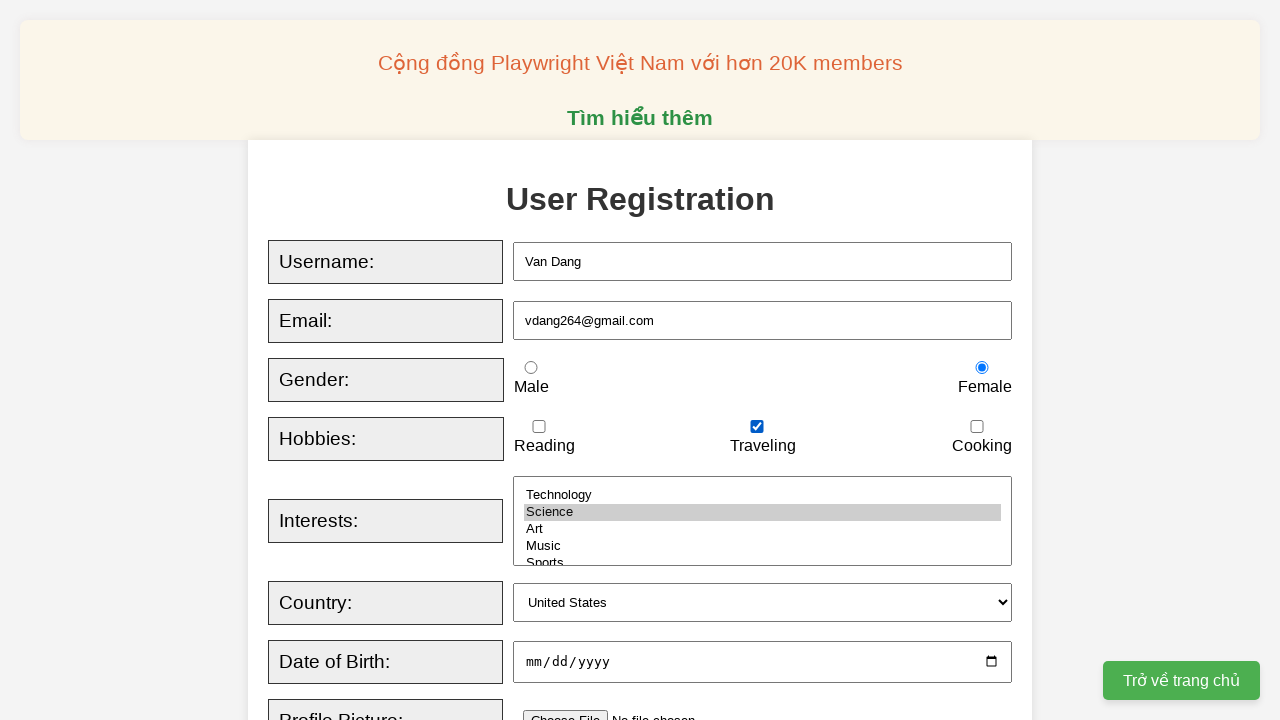

Selected Canada from country dropdown on //select[@id='country']
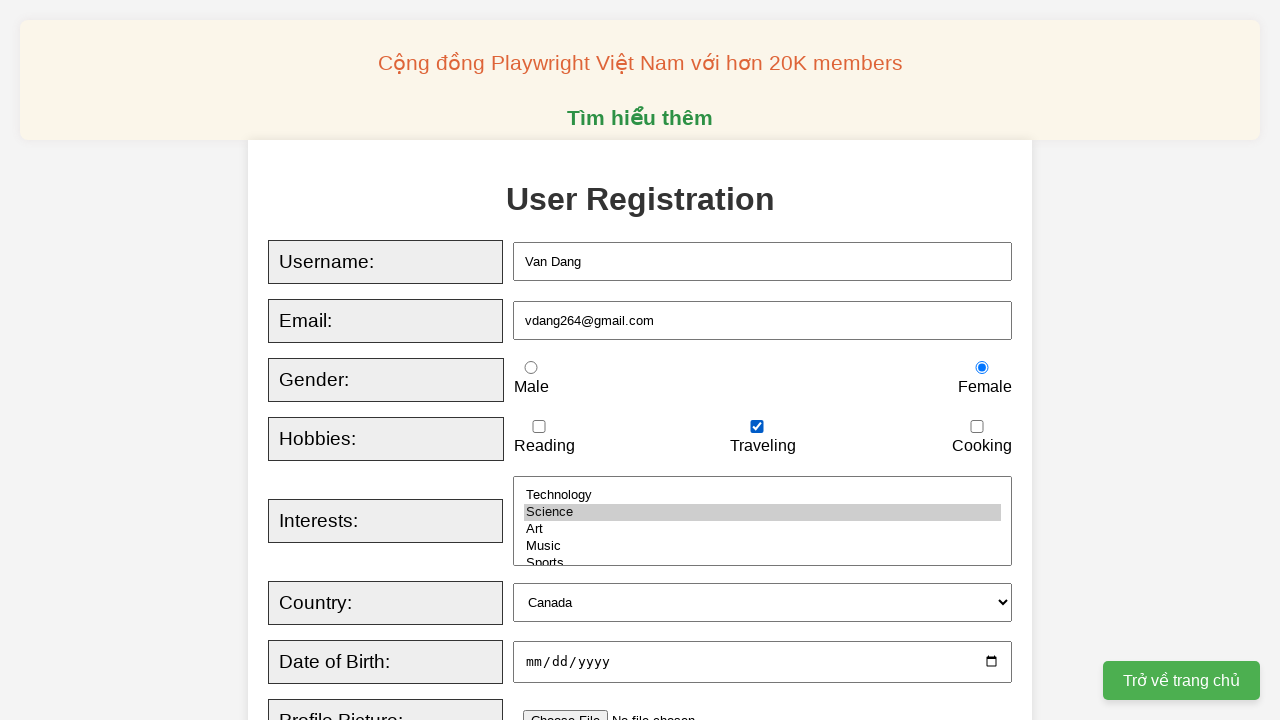

Filled date of birth field with '1995-12-25' on //input[@id='dob']
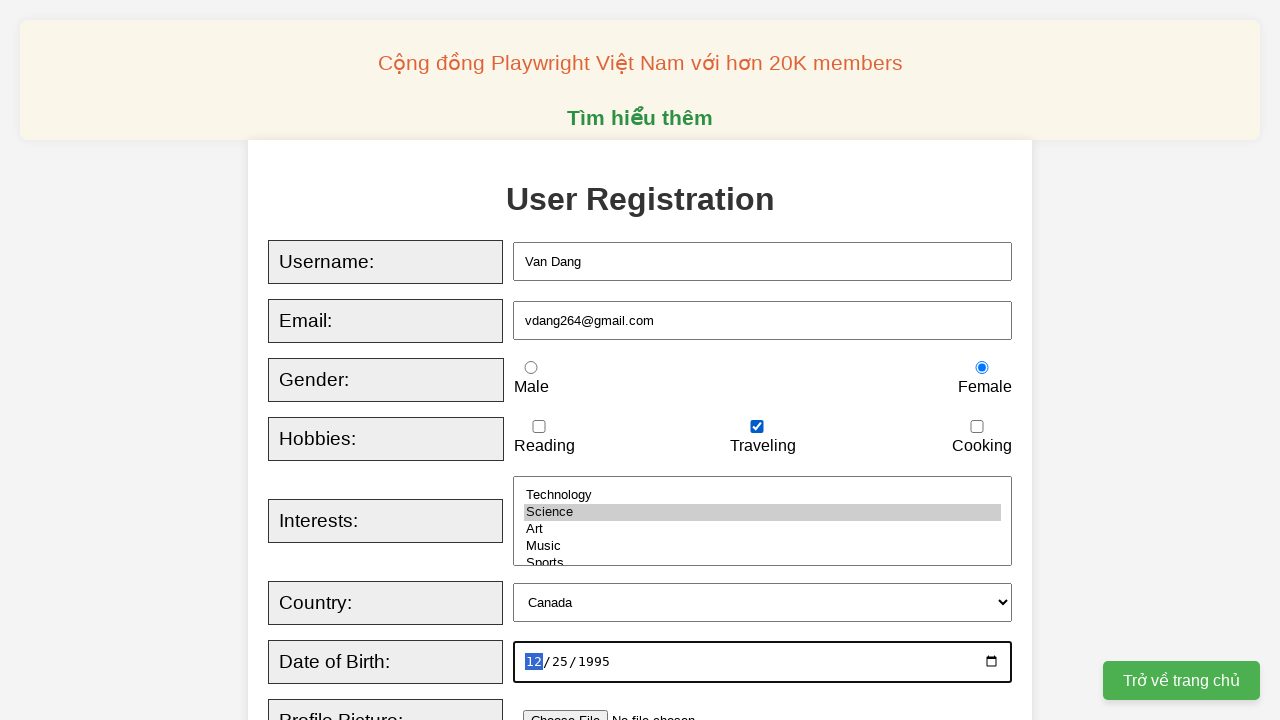

Filled bio textarea with 'Lorem ipsum dolor sit amet' on //textarea[@id='bio']
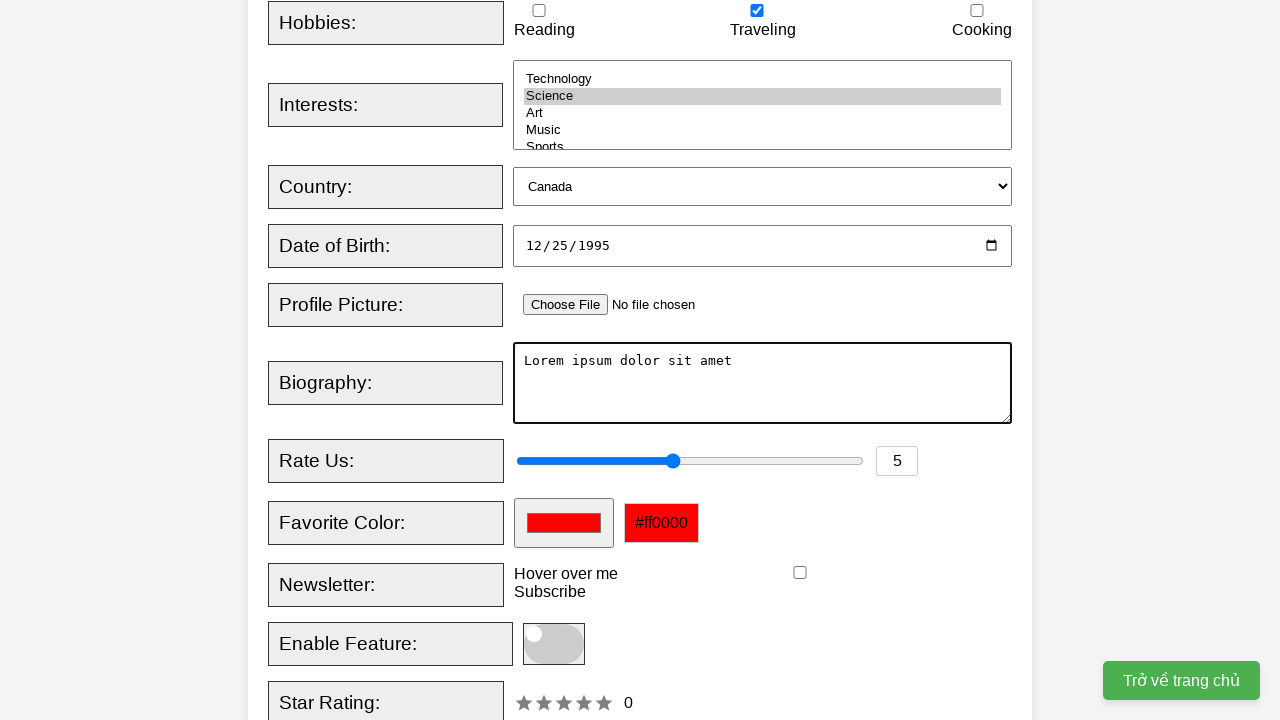

Clicked rating input field at (690, 461) on xpath=//input[@id='rating']
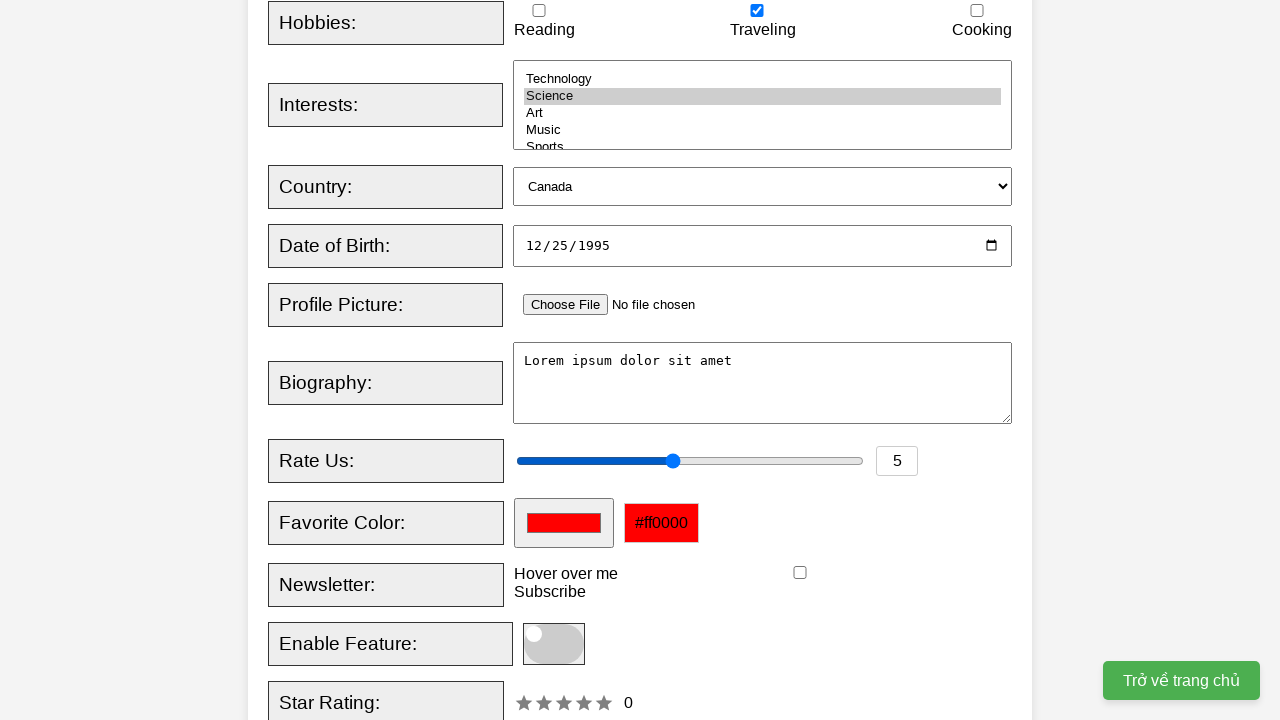

Pressed ArrowRight key to adjust rating on //input[@id='rating']
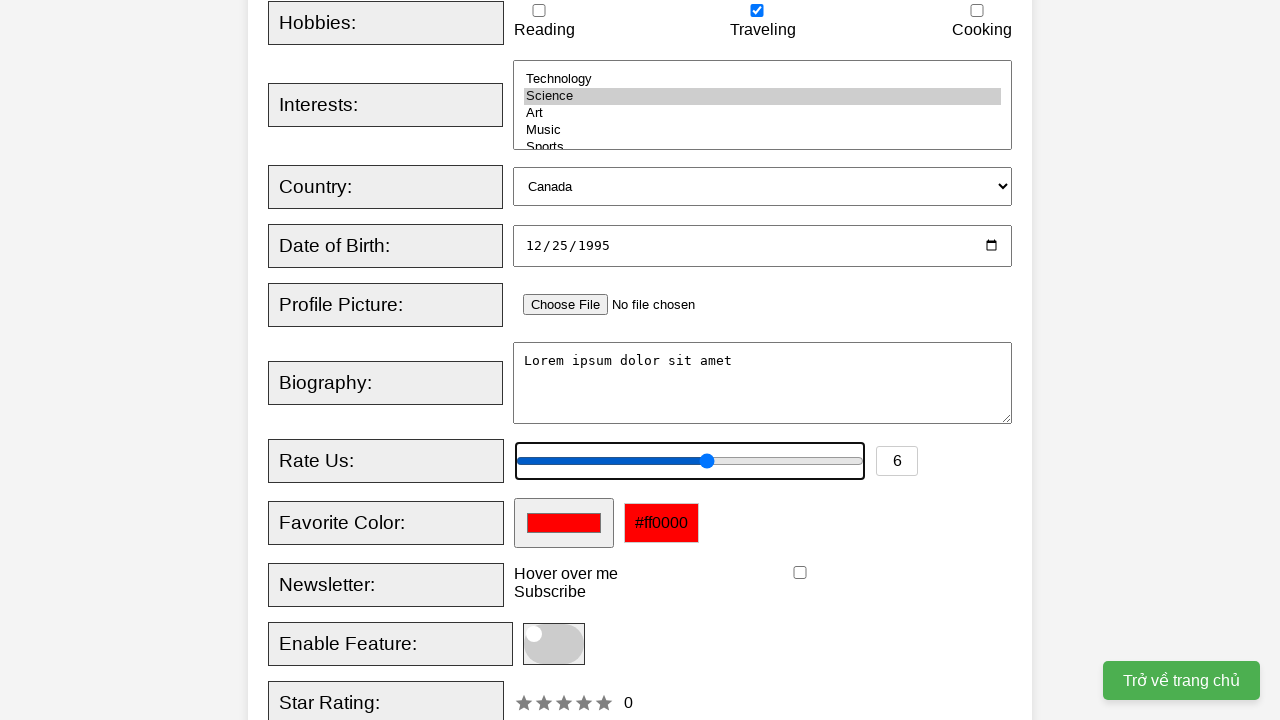

Filled favorite color field with '#ff5733' on //input[@id='favcolor']
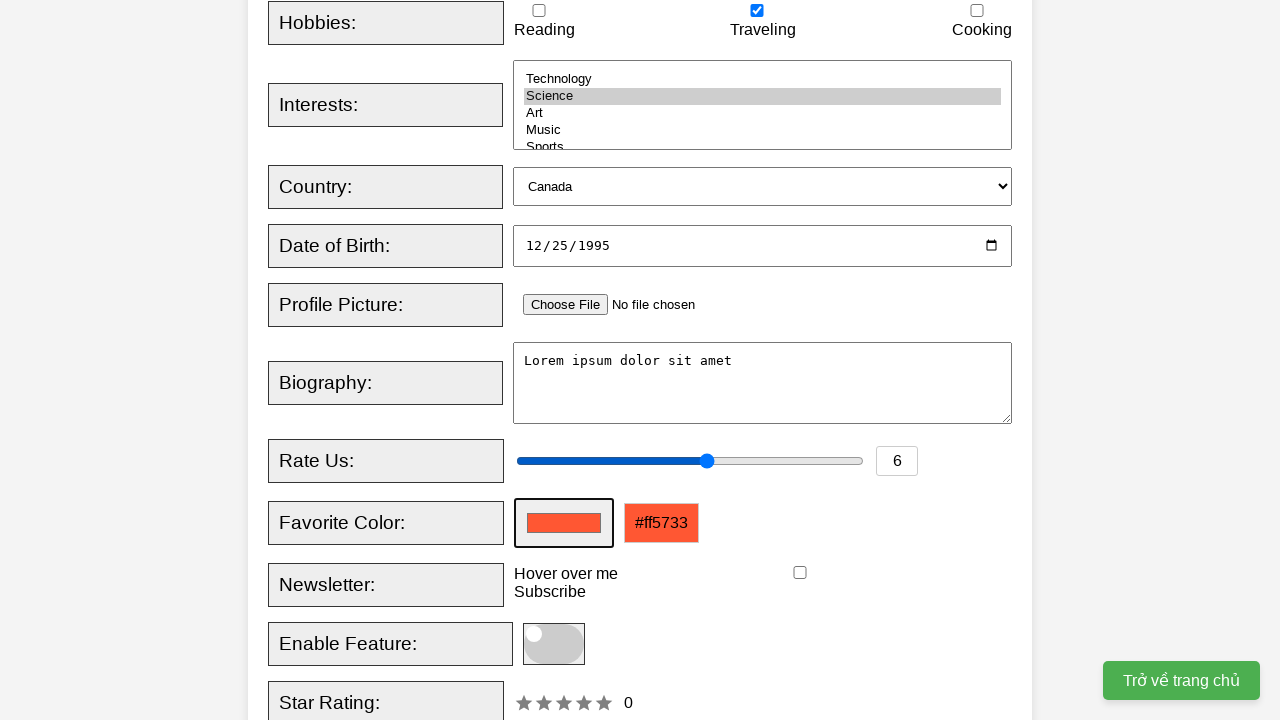

Checked newsletter opt-in checkbox at (800, 573) on xpath=//input[@id='newsletter']
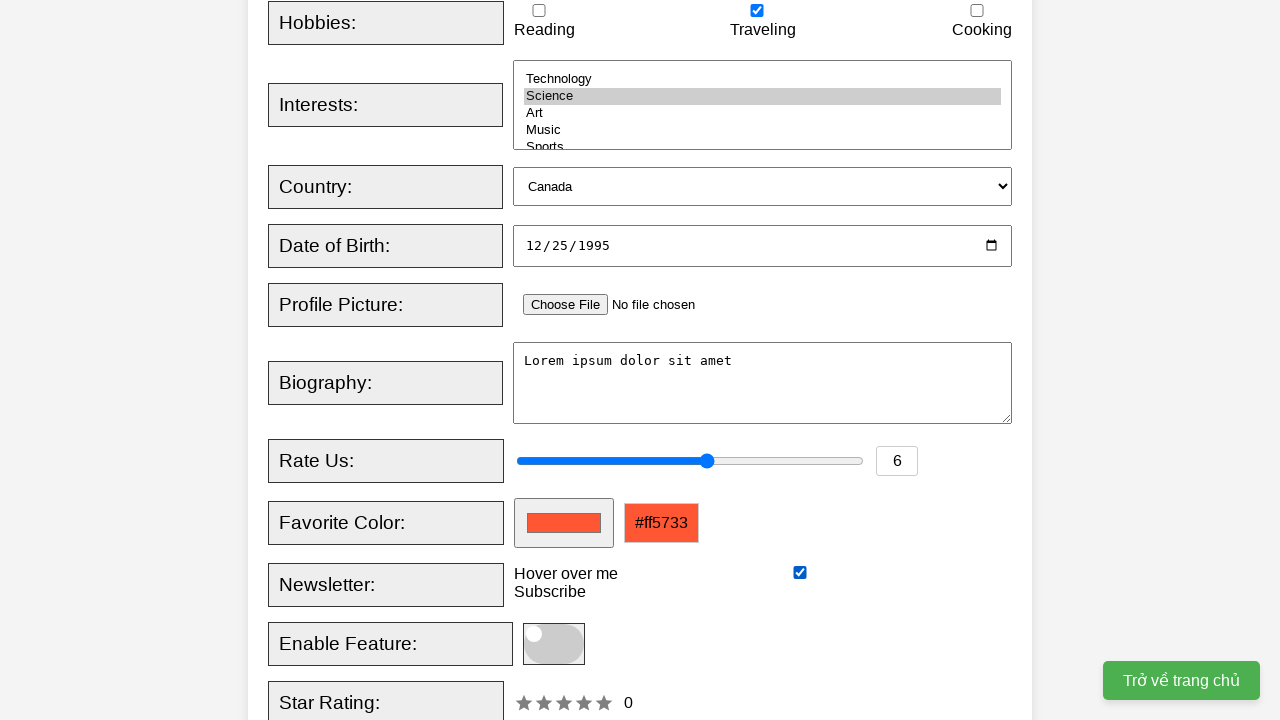

Clicked switch to enable feature toggle at (554, 644) on xpath=//label[contains(@class, 'switch')]
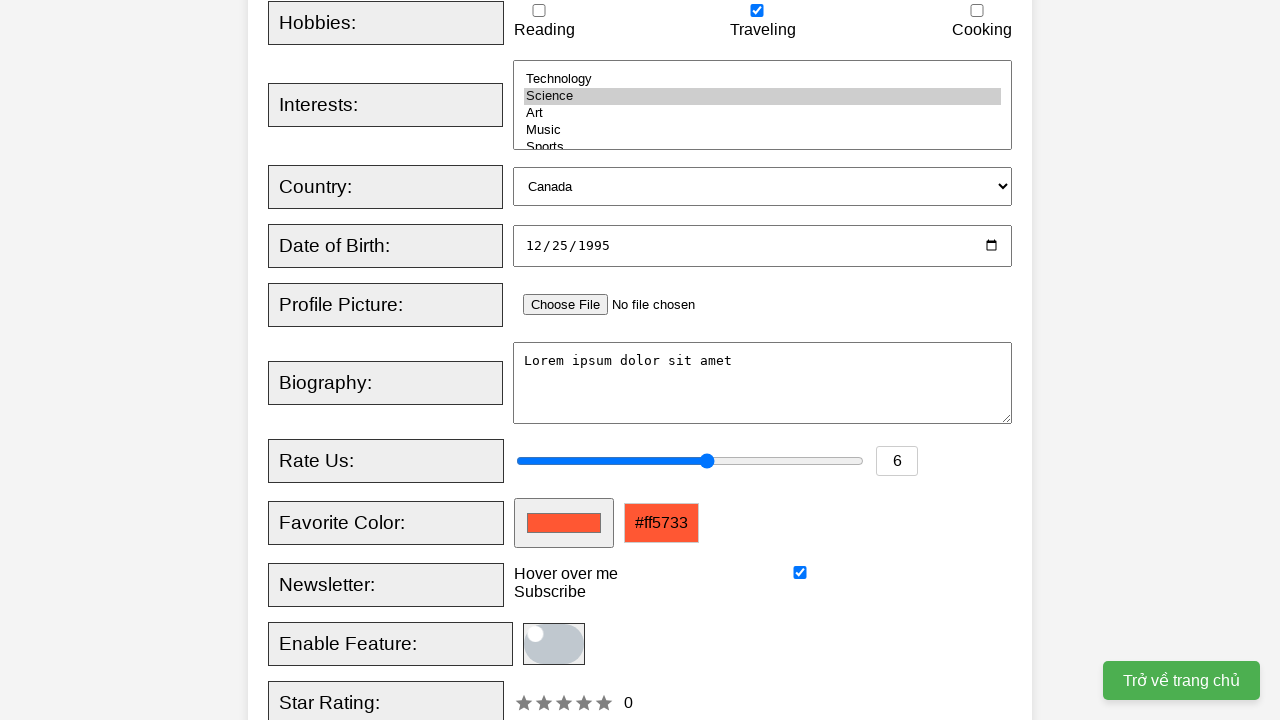

Clicked submit button to complete registration at (528, 360) on xpath=//button[@type='submit']
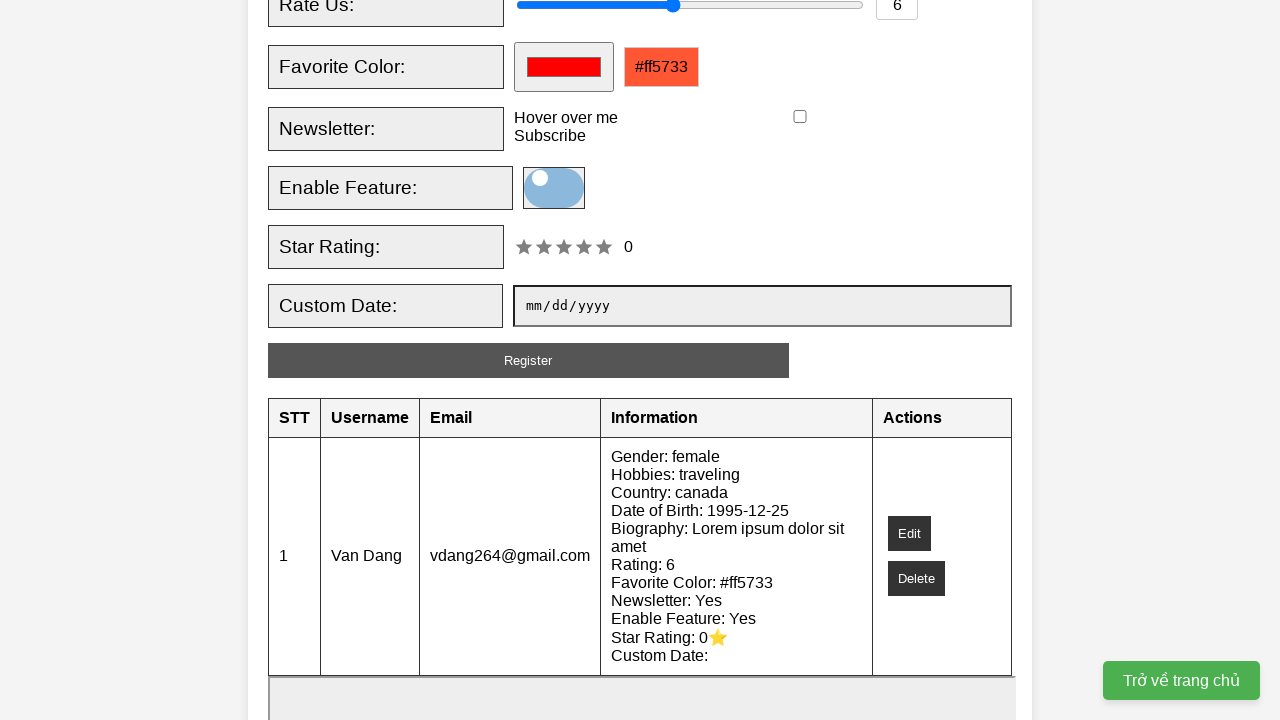

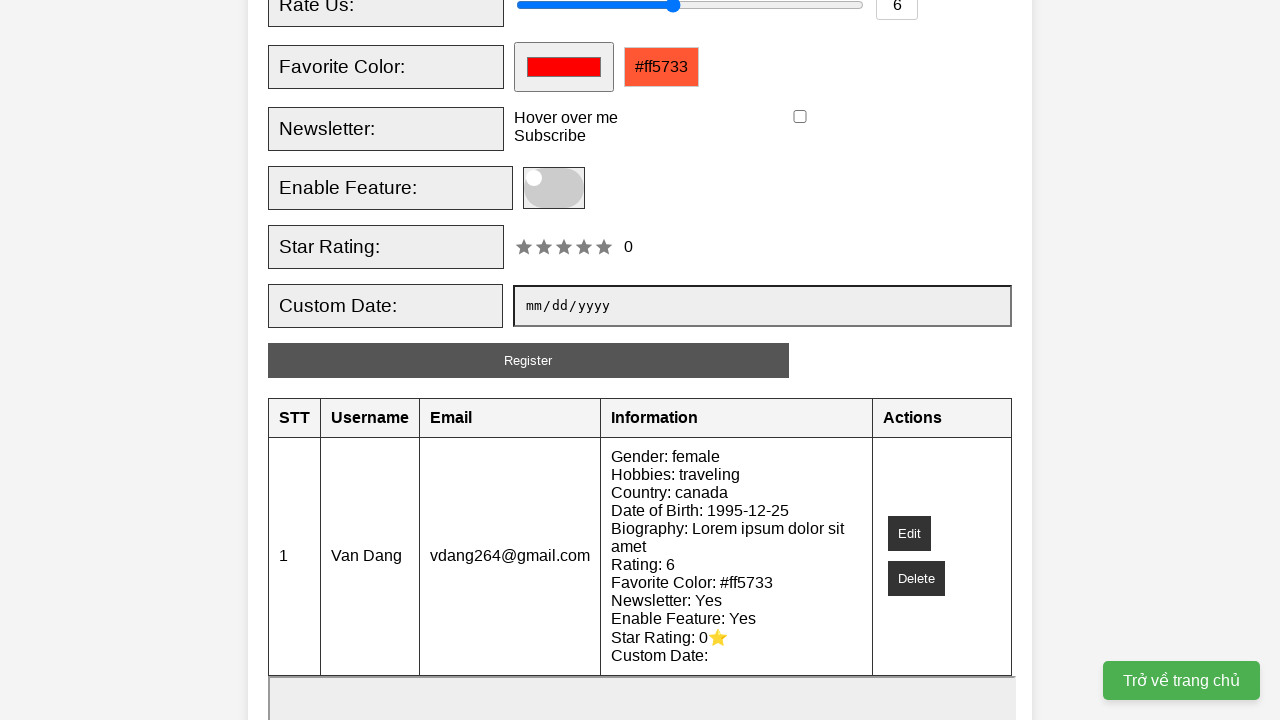